Tests registration form validation by clicking the register button with all fields empty and verifying error messages are displayed for each required field.

Starting URL: https://alada.vn/tai-khoan/dang-ky.html

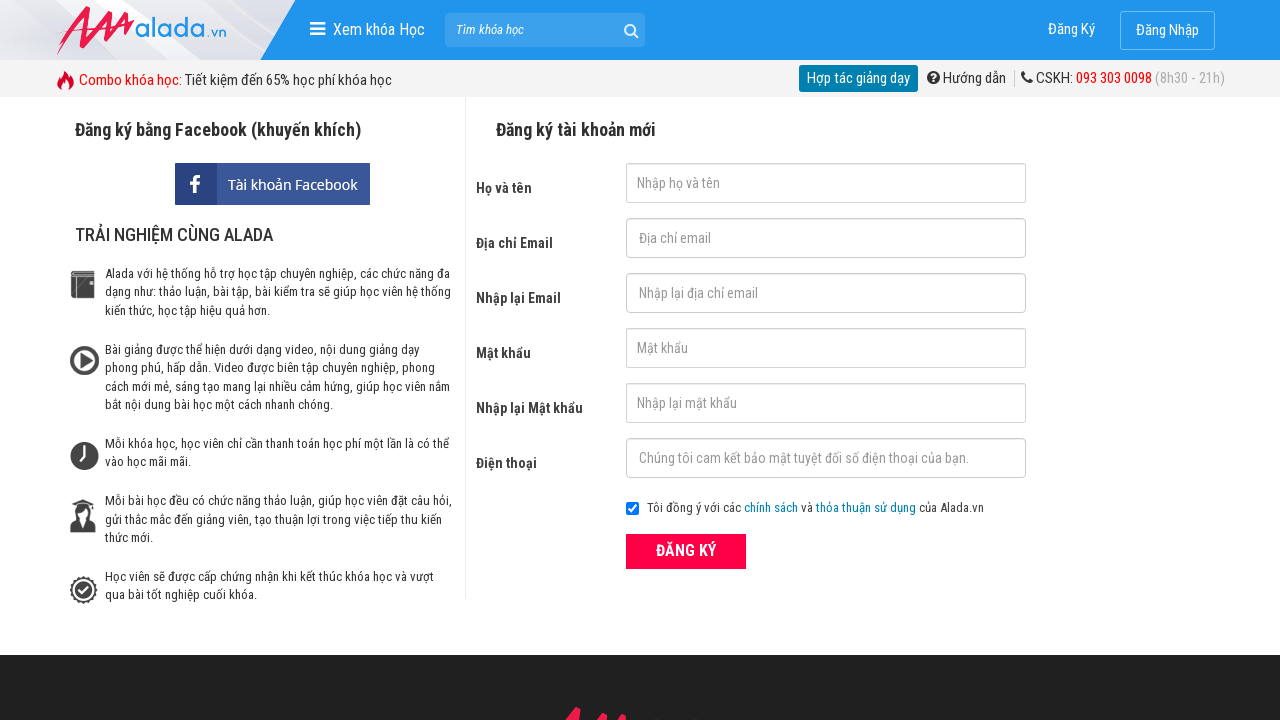

Clicked register button with all fields empty at (686, 551) on xpath=//div[contains(@class,'frmRegister')]//button
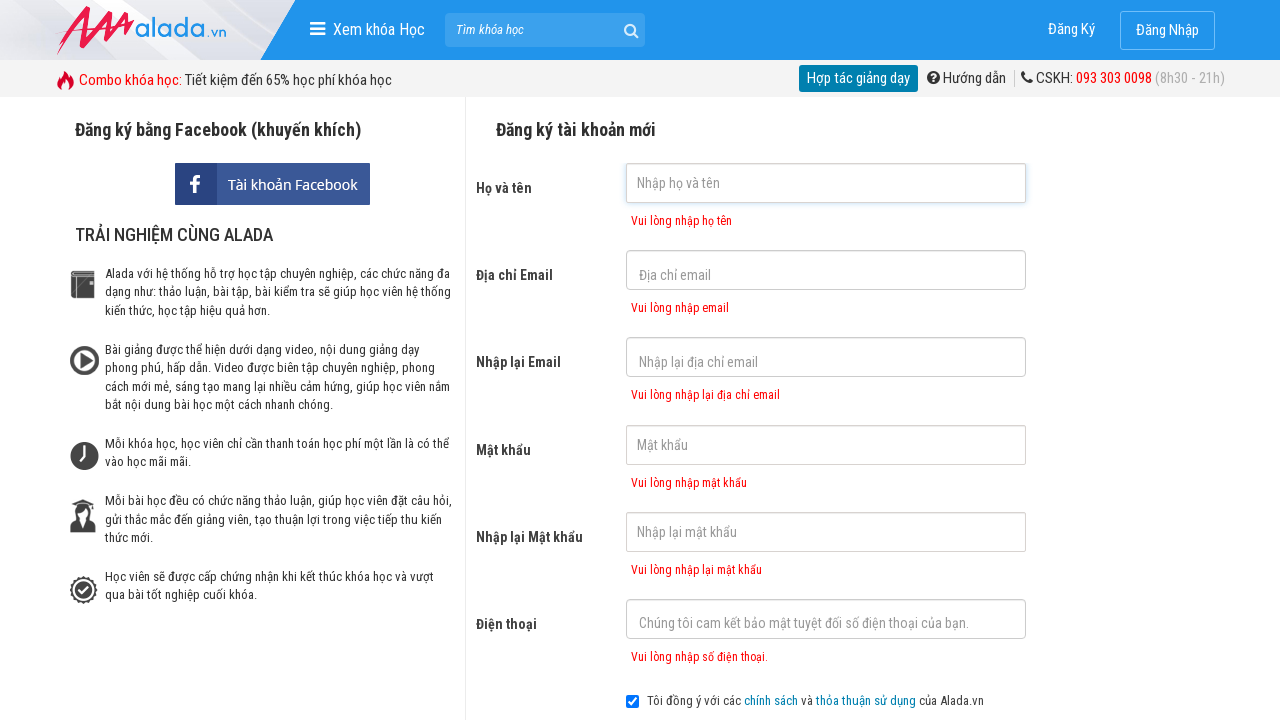

First name error message appeared
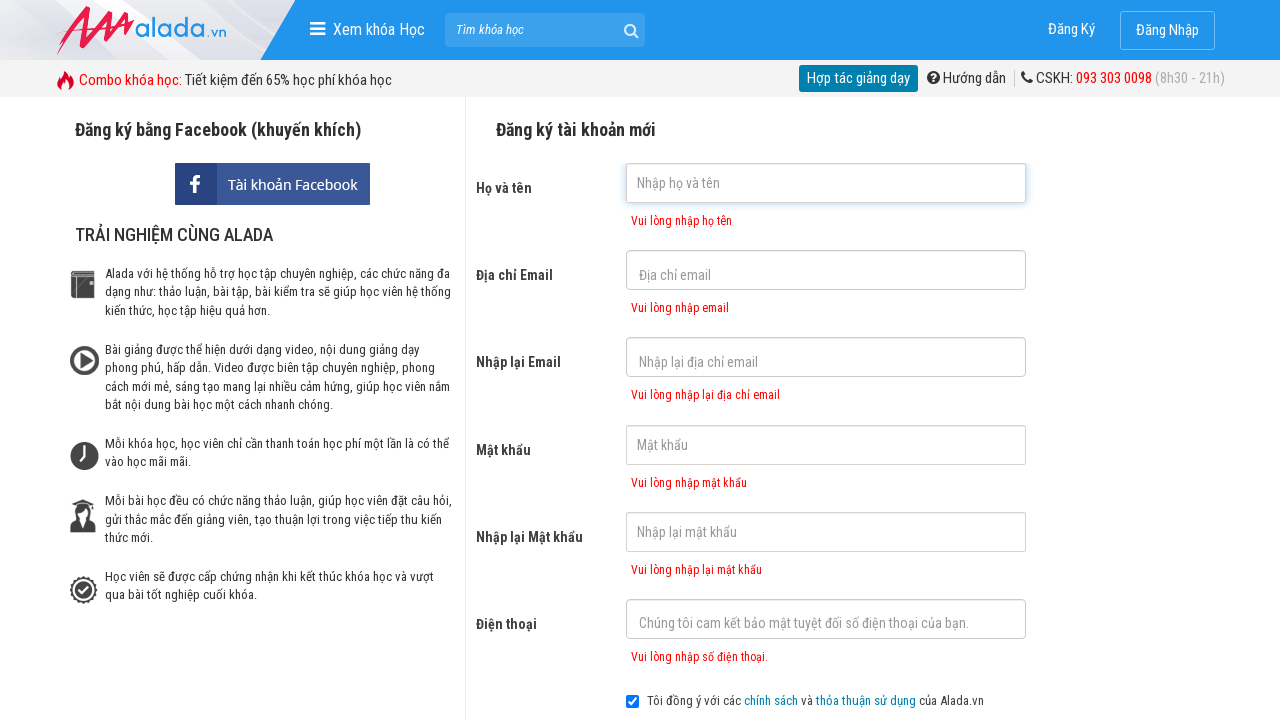

Email error message appeared
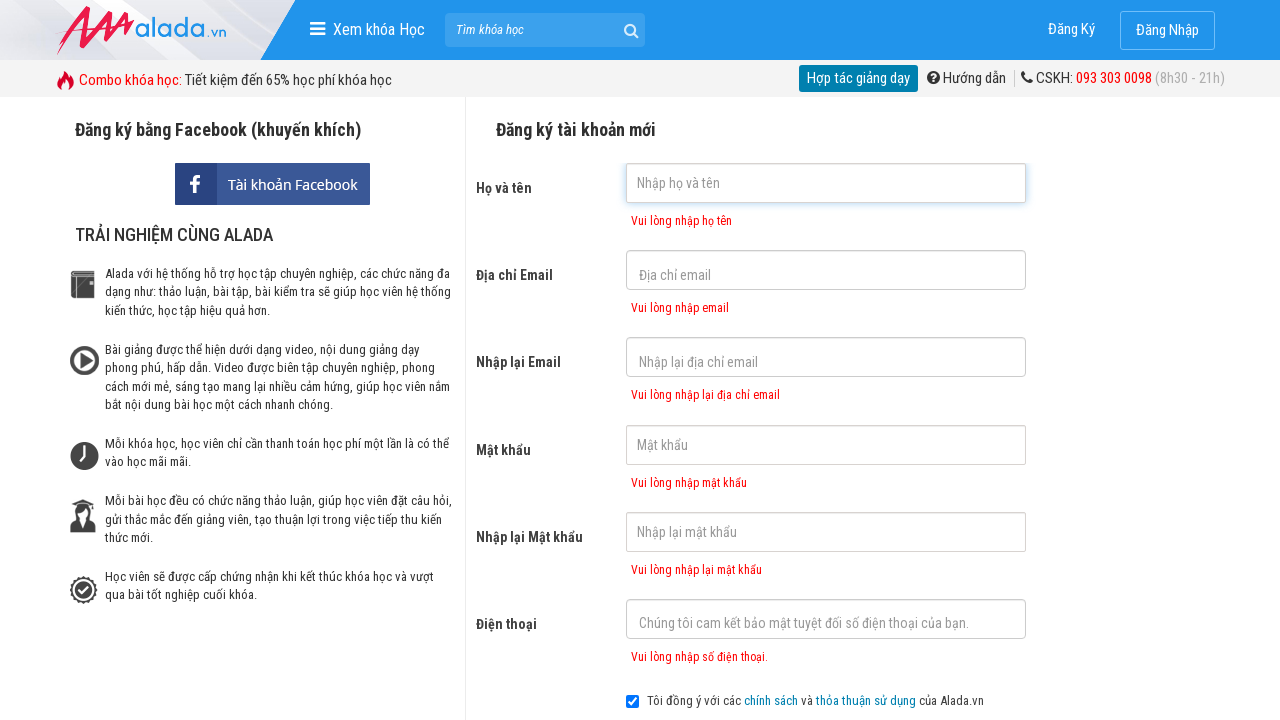

Confirm email error message appeared
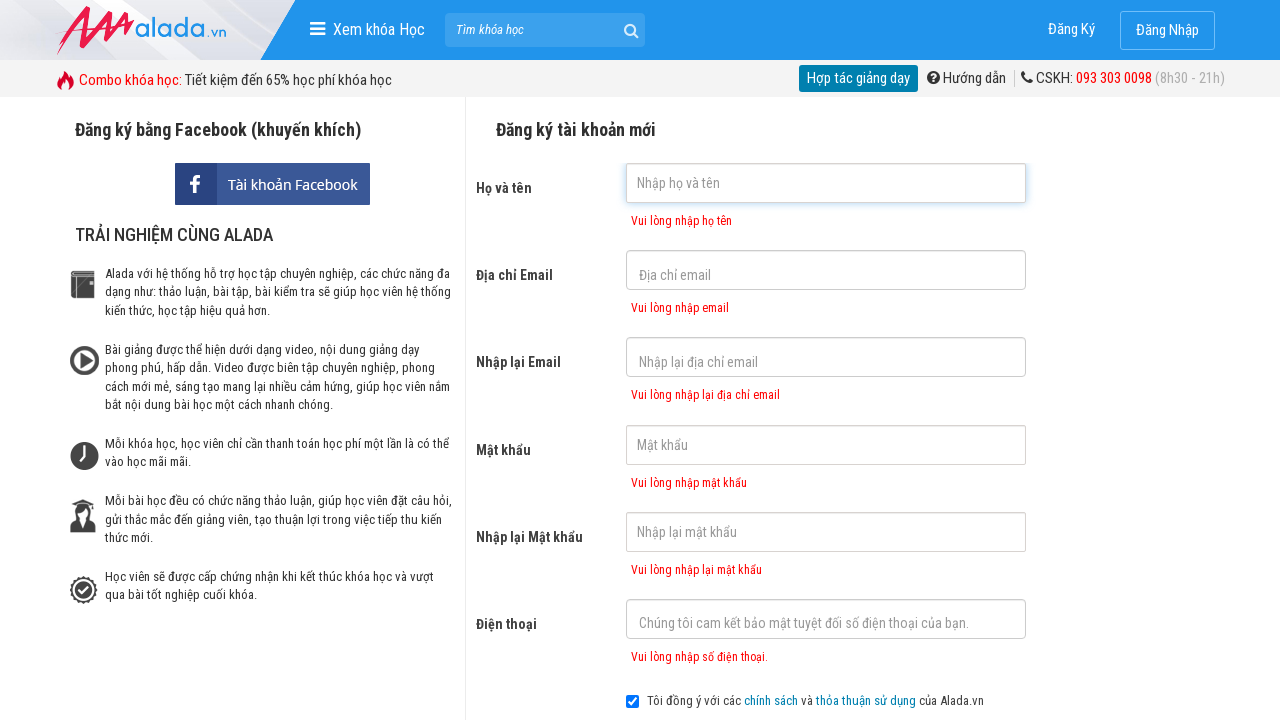

Password error message appeared
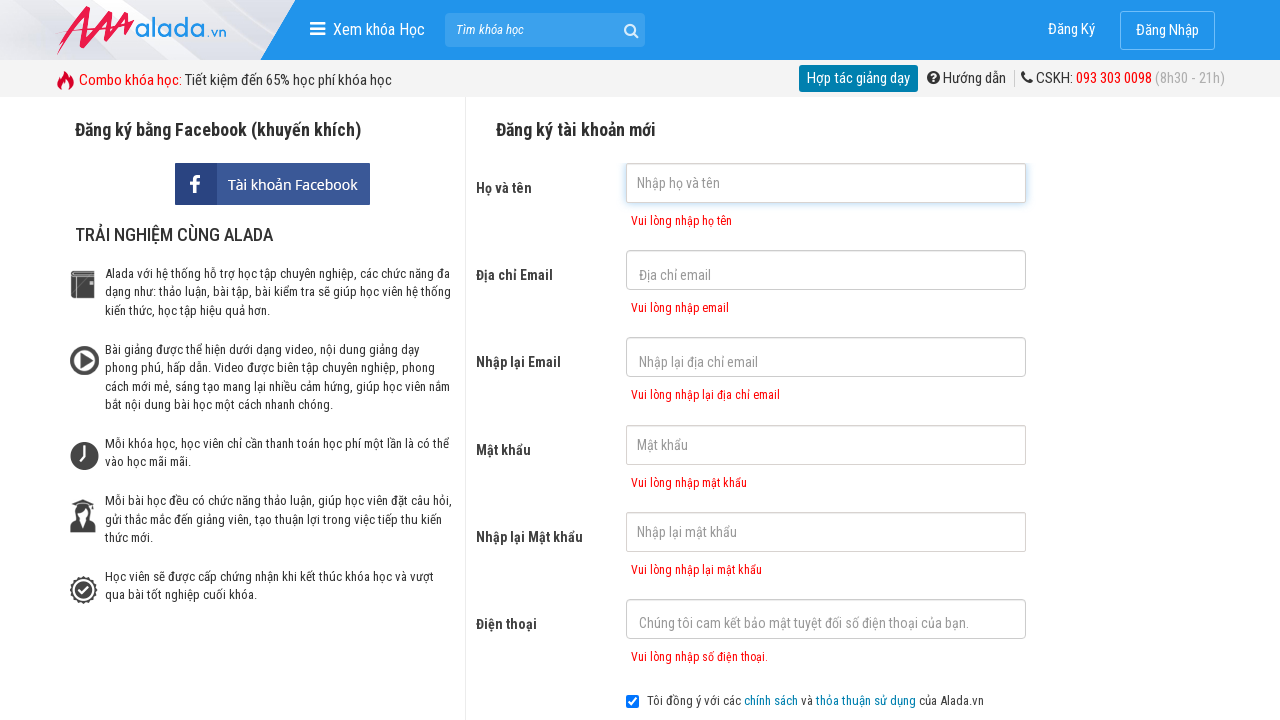

Confirm password error message appeared
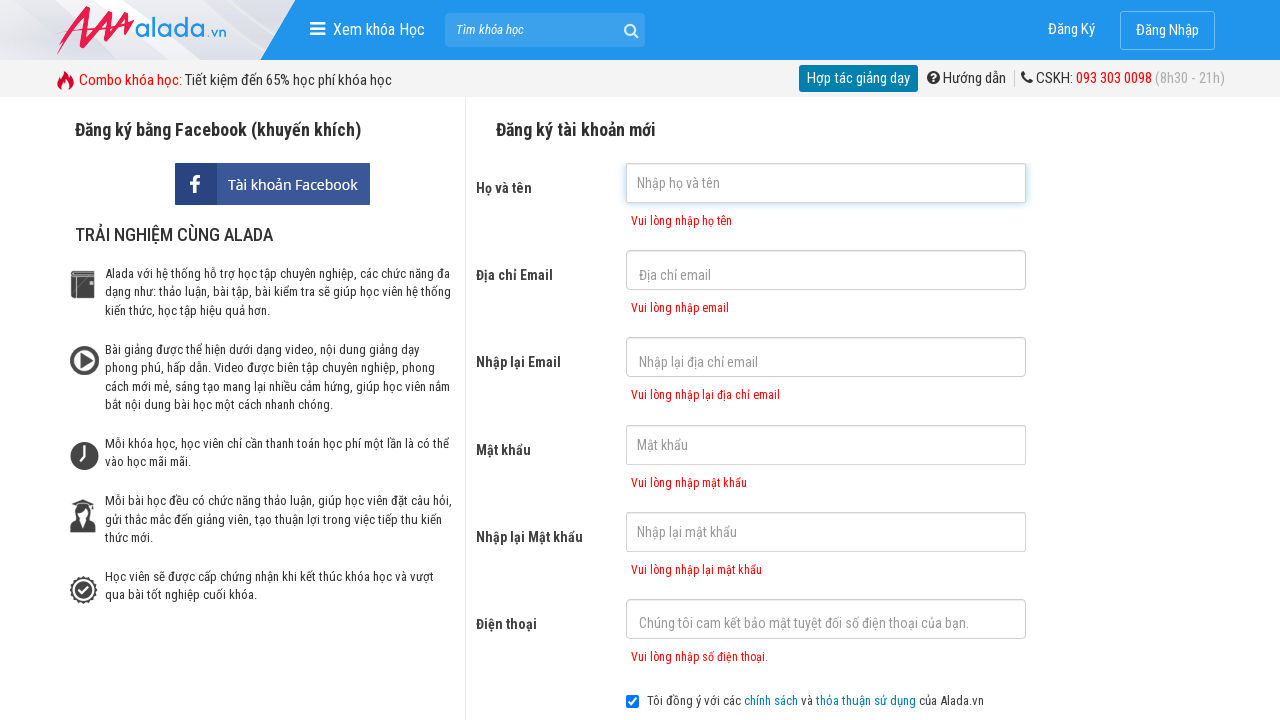

Phone number error message appeared
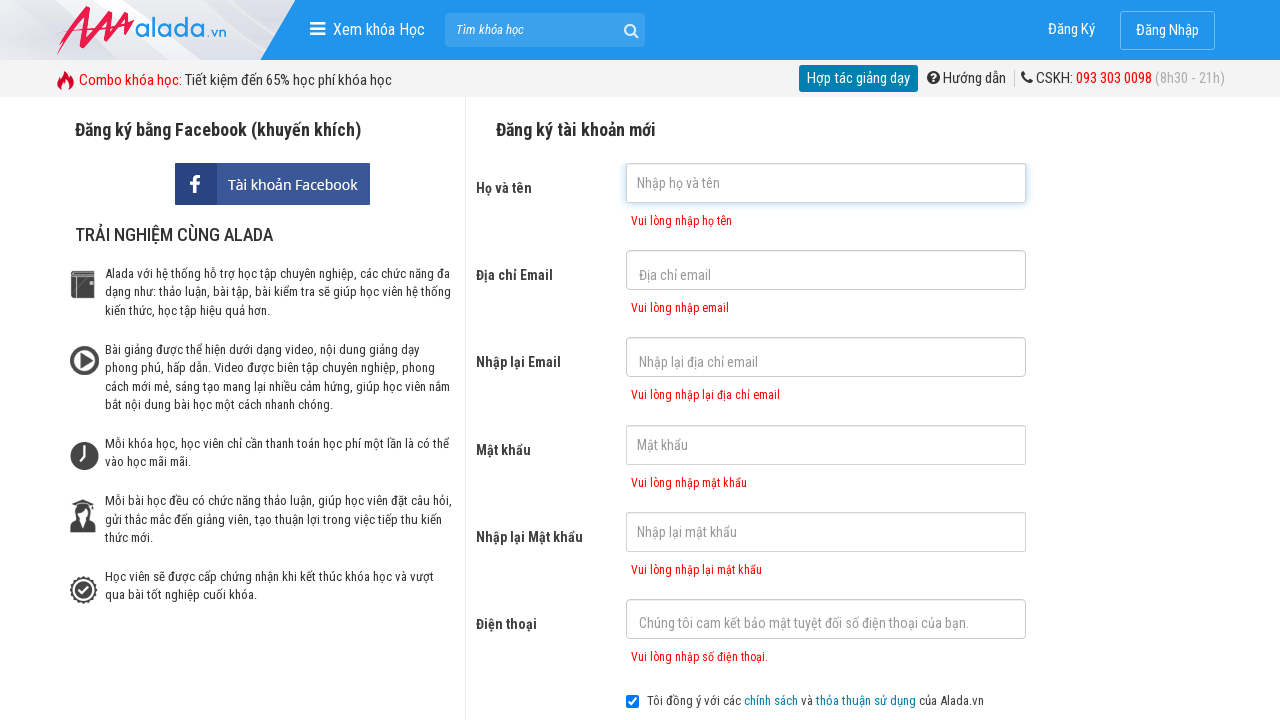

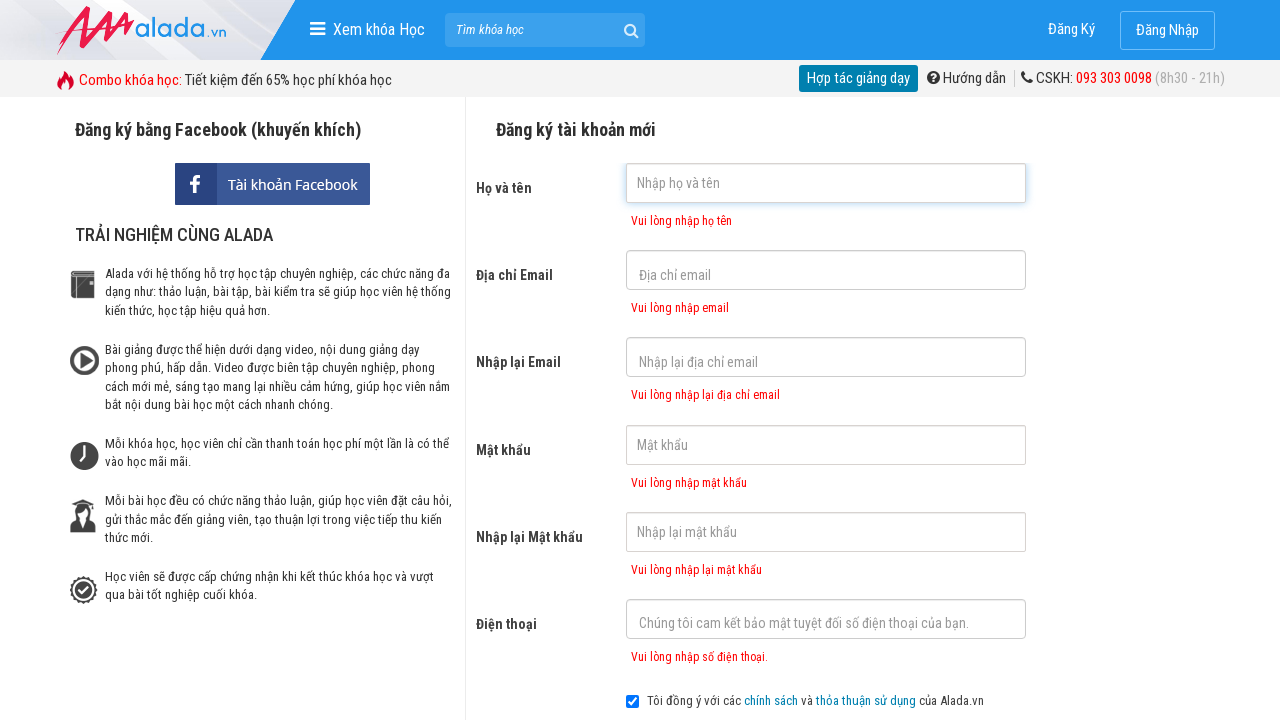